Tests checkbox functionality by toggling checkbox states and verifying their selected status

Starting URL: http://the-internet.herokuapp.com/checkboxes

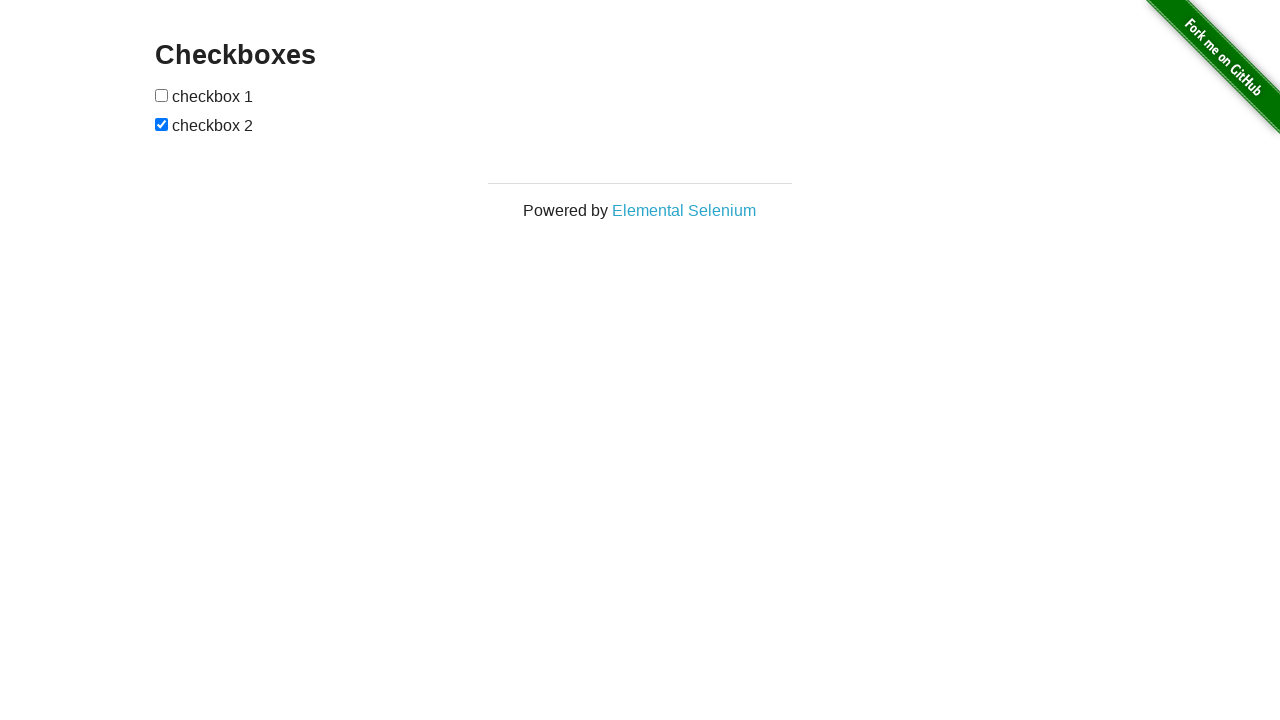

Located first checkbox element
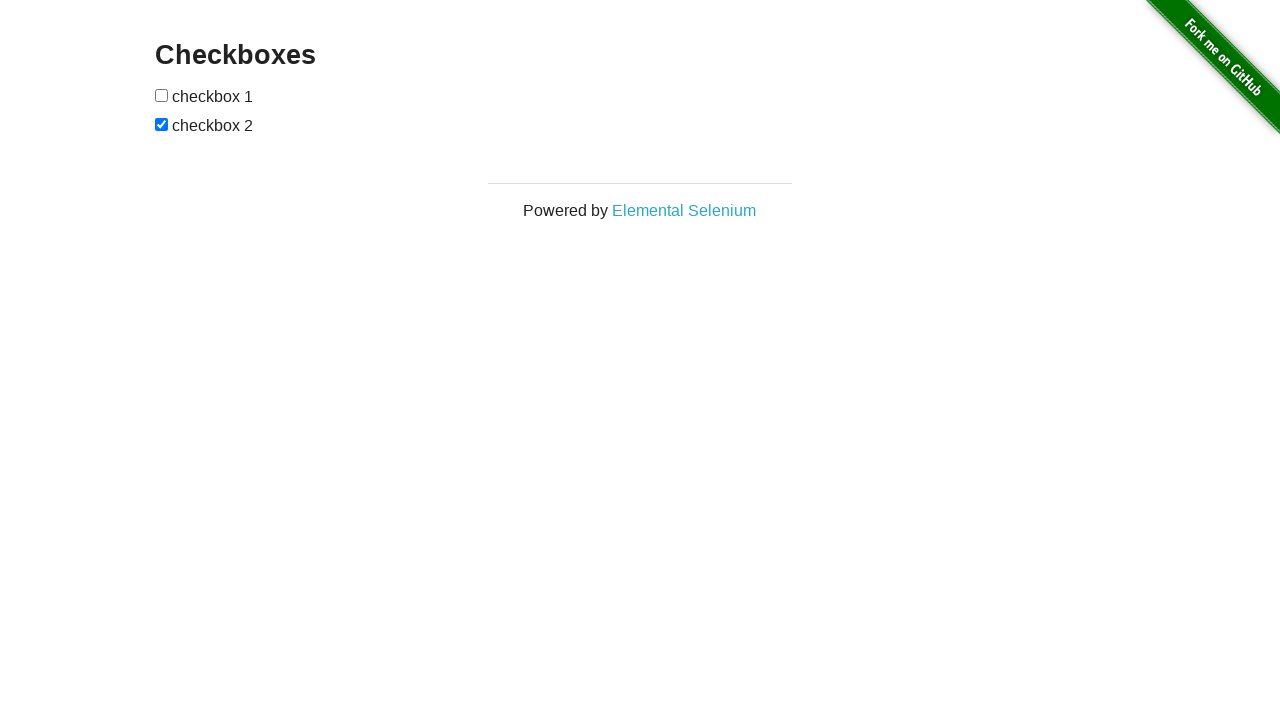

Clicked first checkbox to select it at (162, 95) on xpath=//*[@id="checkboxes"]/input[1]
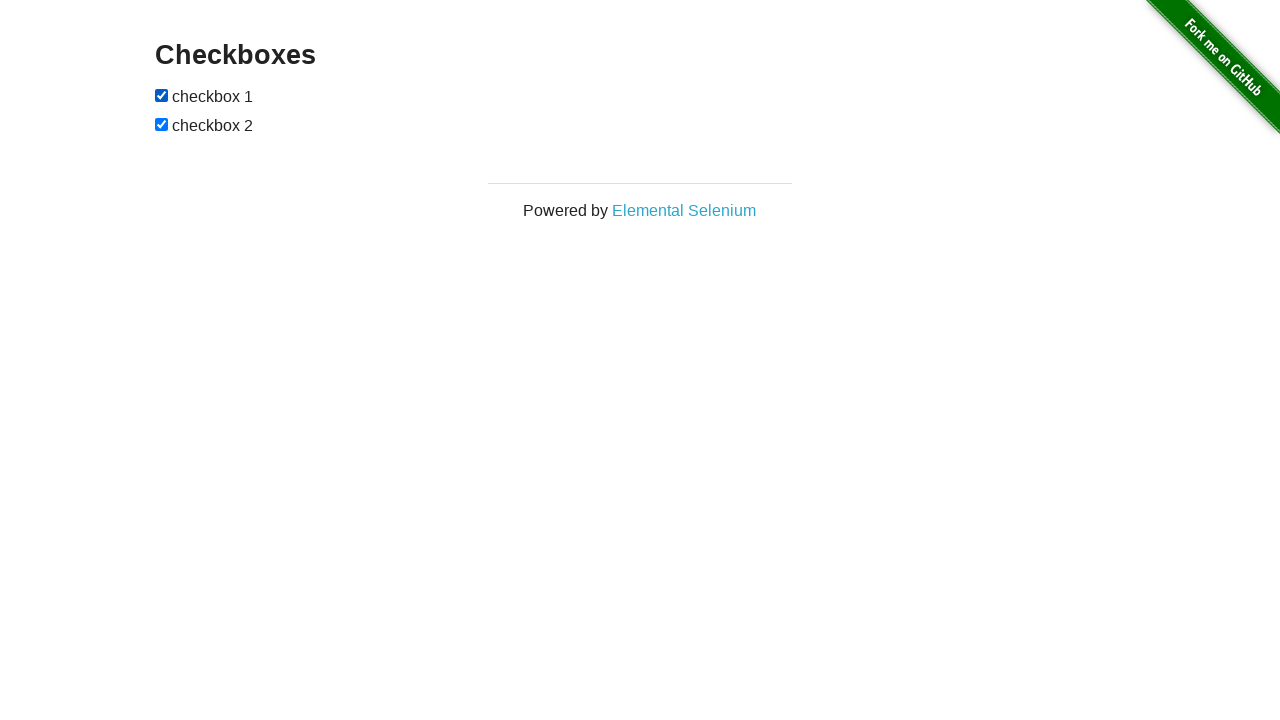

Clicked first checkbox again to unselect it at (162, 95) on xpath=//*[@id="checkboxes"]/input[1]
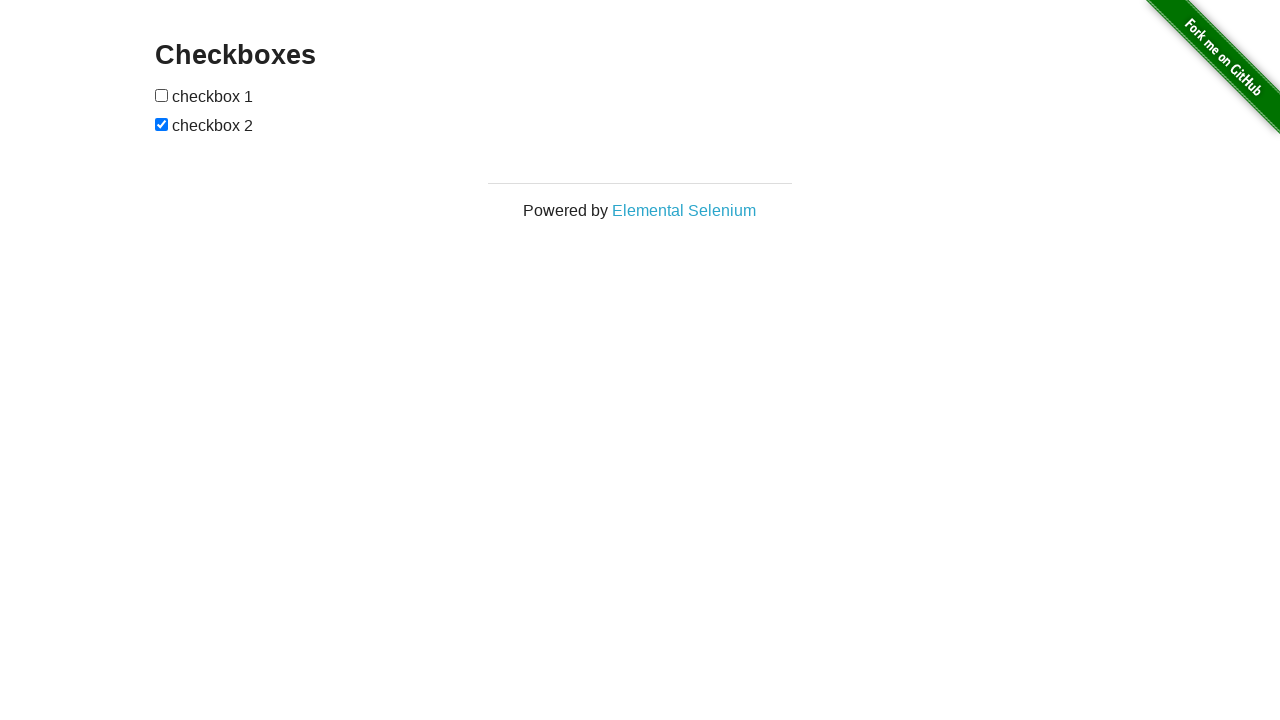

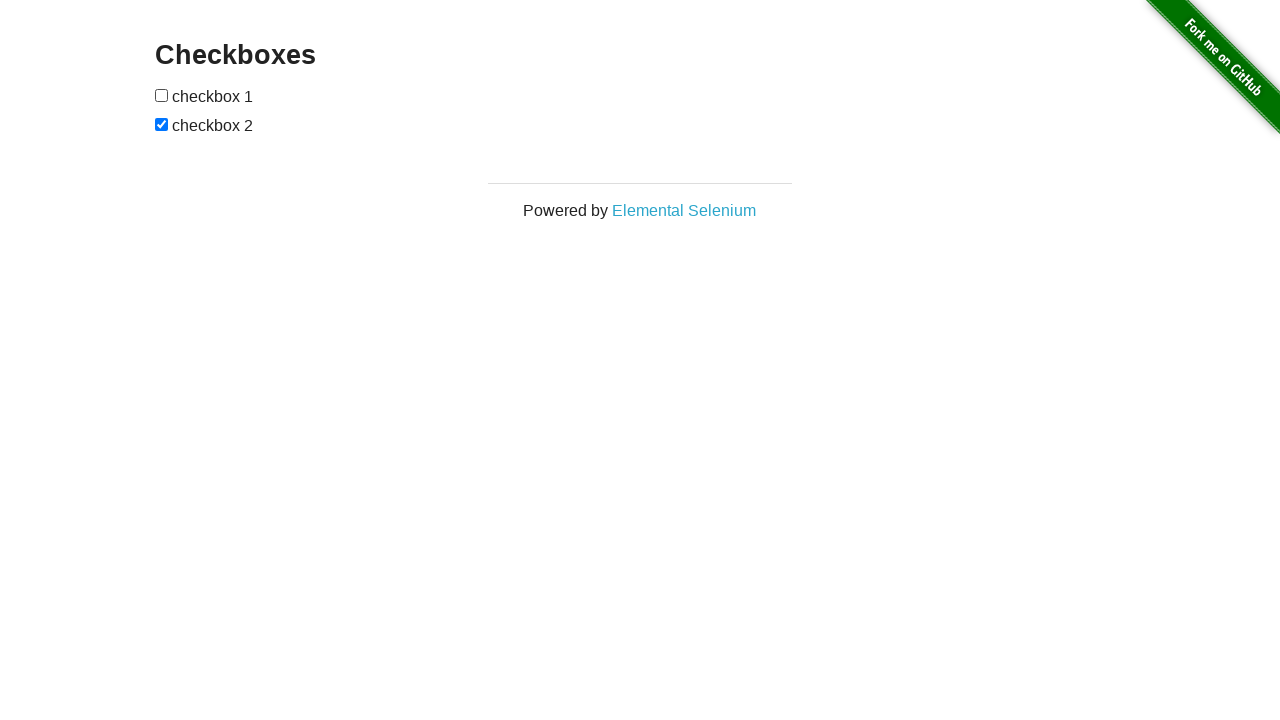